Tests radio button functionality on a flight booking practice page by clicking the round trip radio button and verifying that a related div element becomes enabled

Starting URL: https://rahulshettyacademy.com/dropdownsPractise/

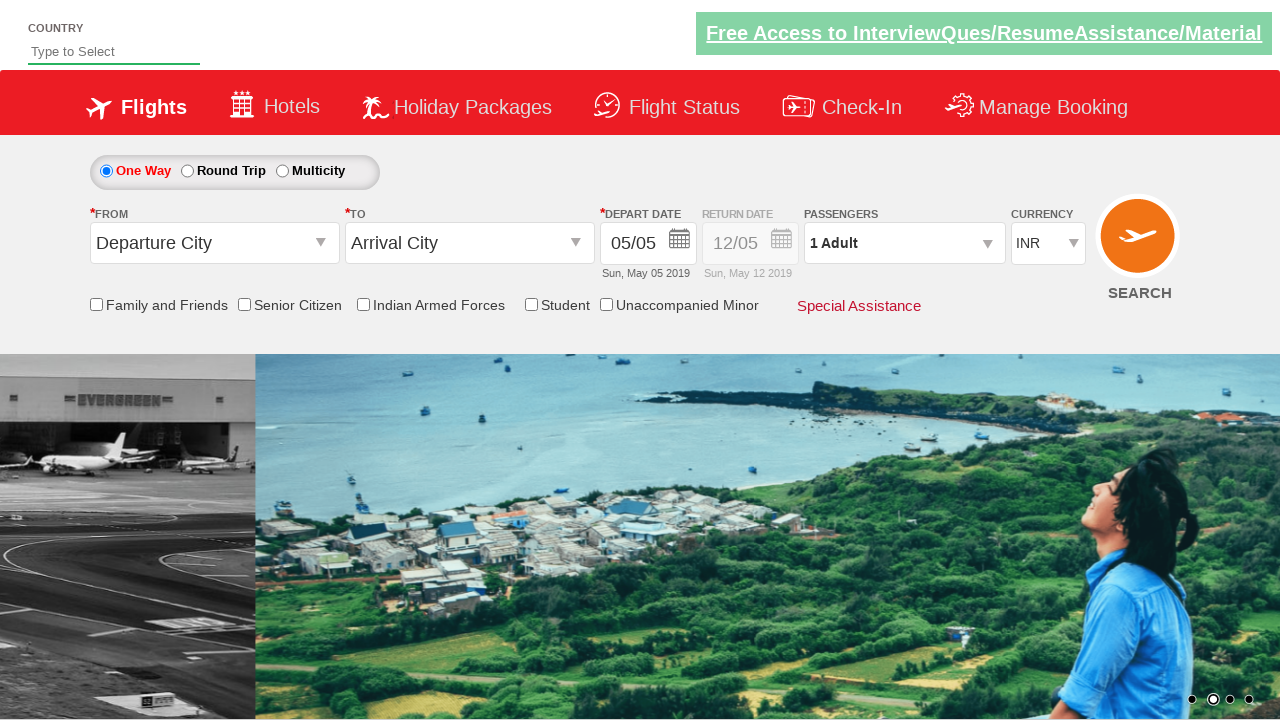

Clicked the round trip radio button at (187, 171) on #ctl00_mainContent_rbtnl_Trip_1
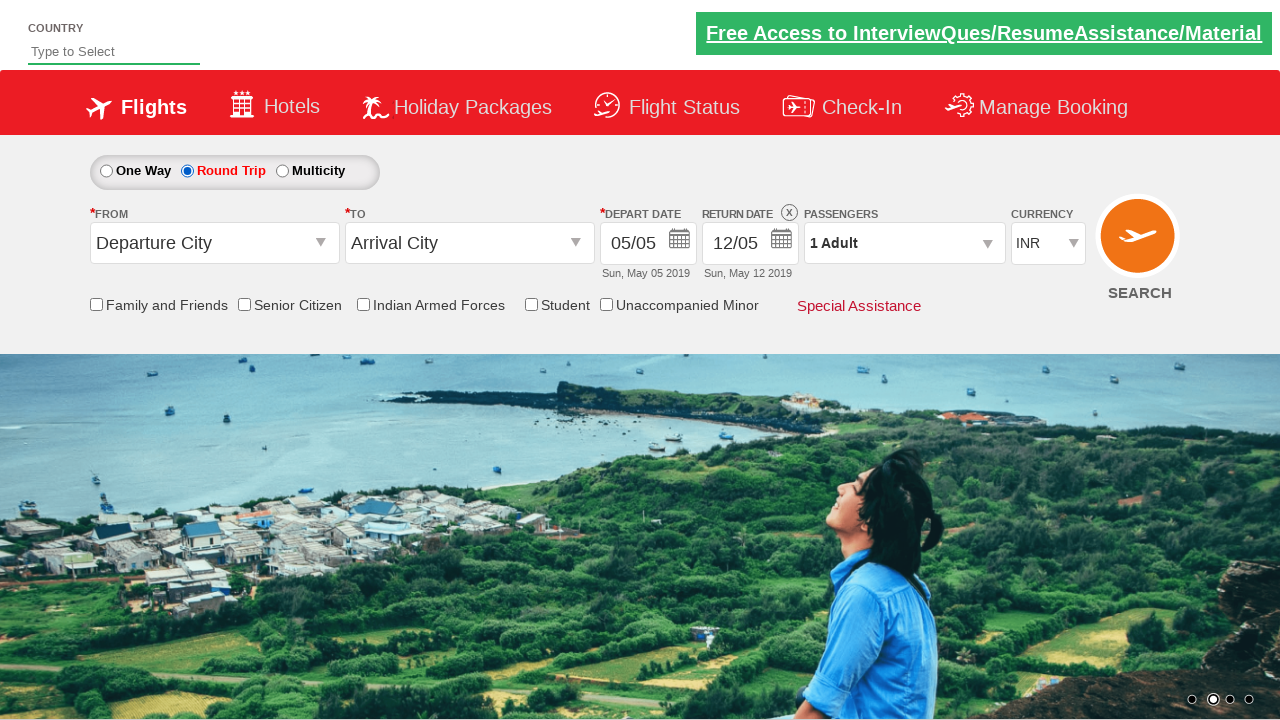

Retrieved style attribute from div element
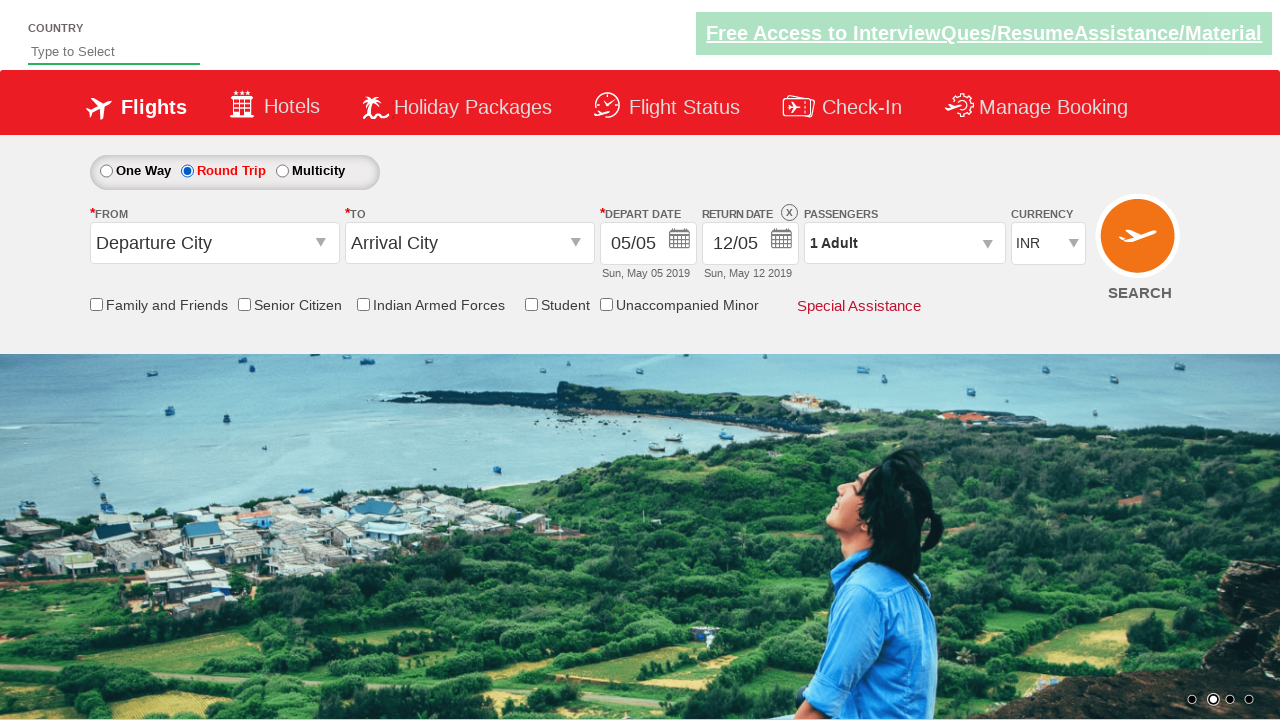

Verified that div element is enabled (opacity 1)
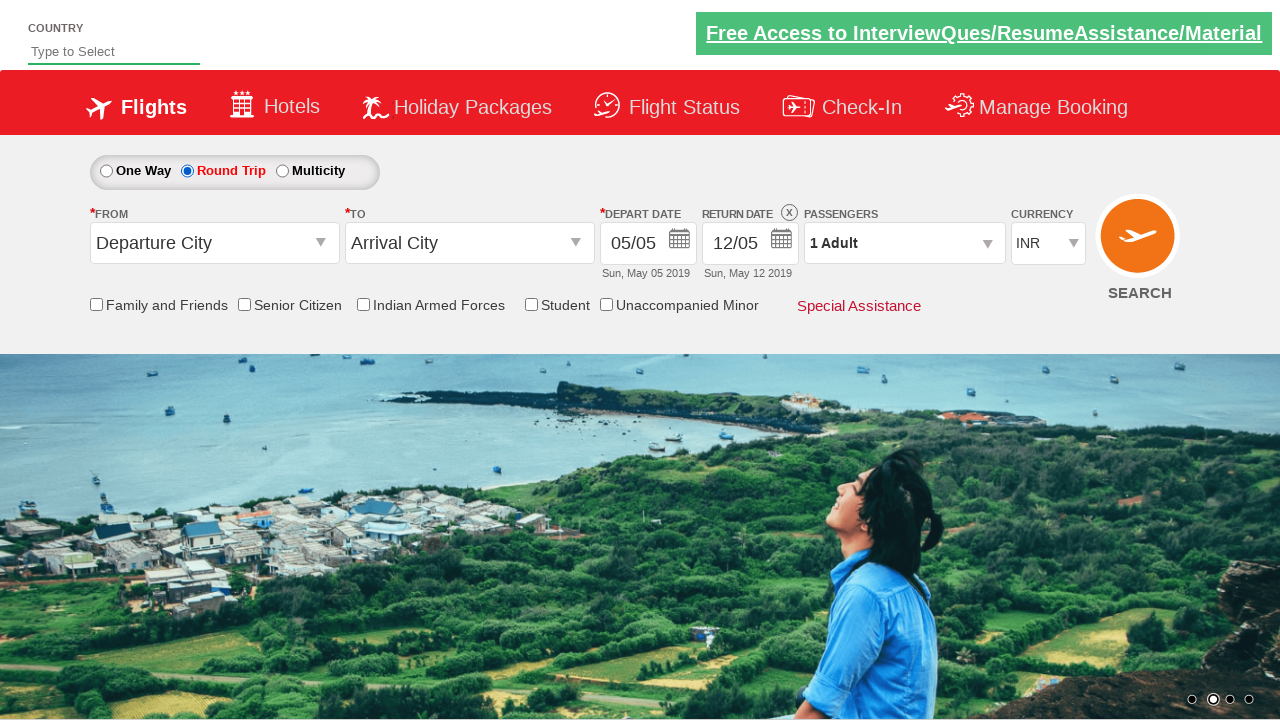

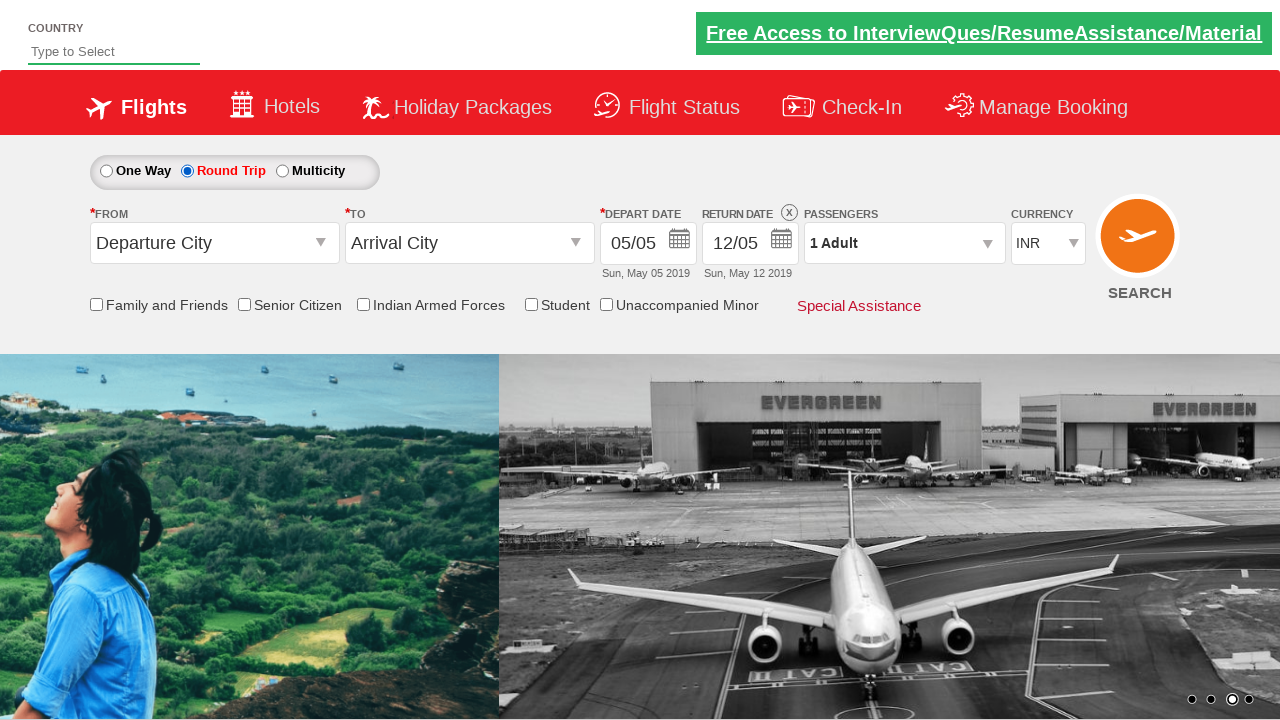